Tests keyboard shortcut actions by simulating Ctrl+K key combination

Starting URL: https://www.selenium.dev/documentation/webdriver/actions_api/keyboard/

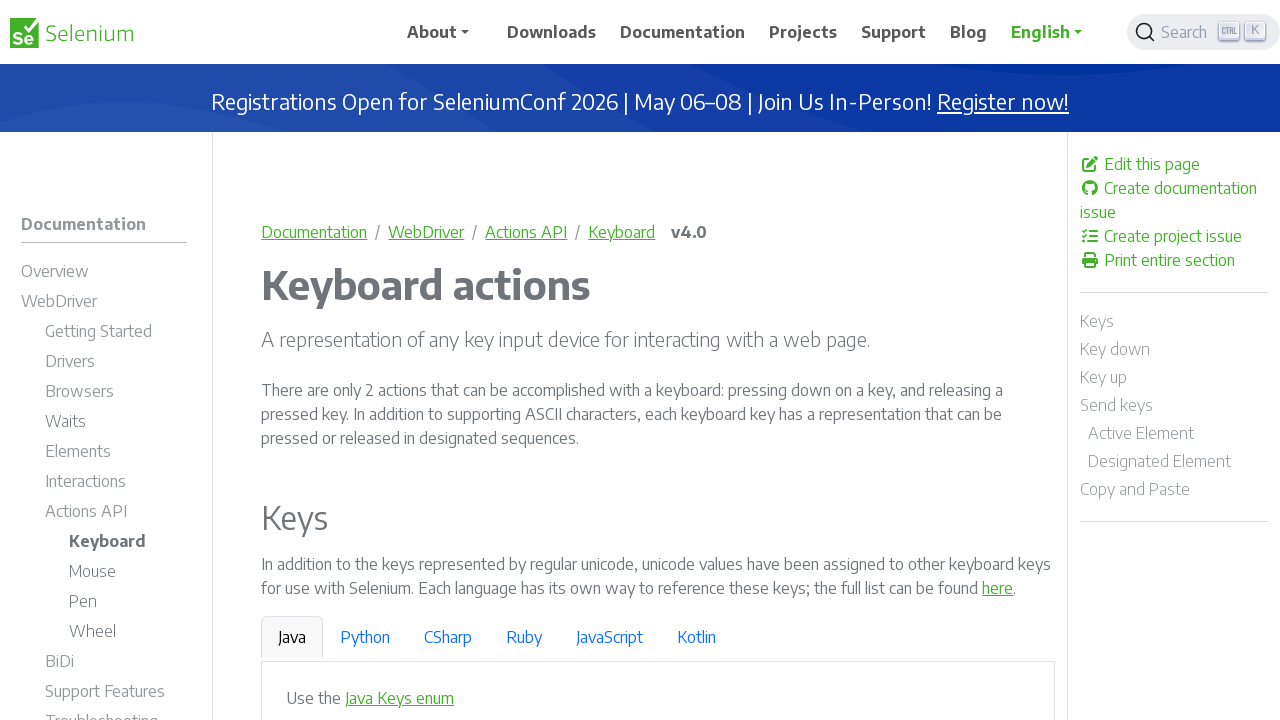

Navigated to Selenium keyboard actions documentation page
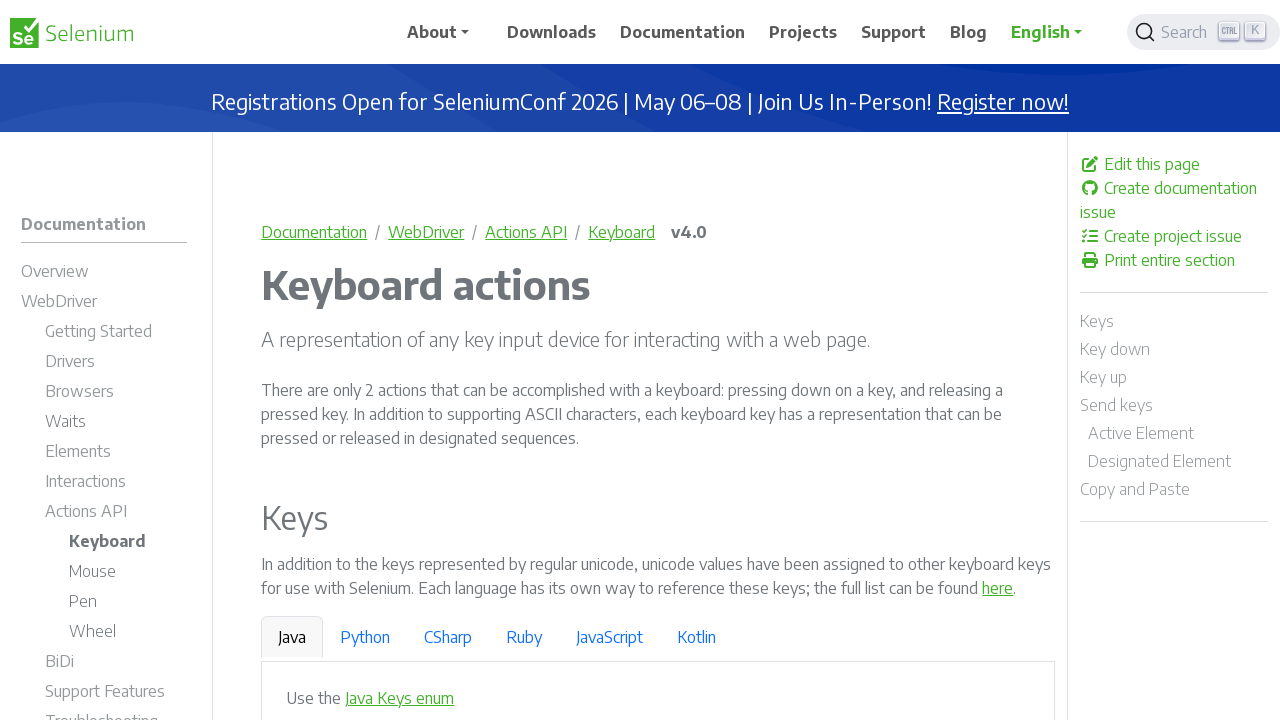

Pressed Ctrl+K keyboard shortcut
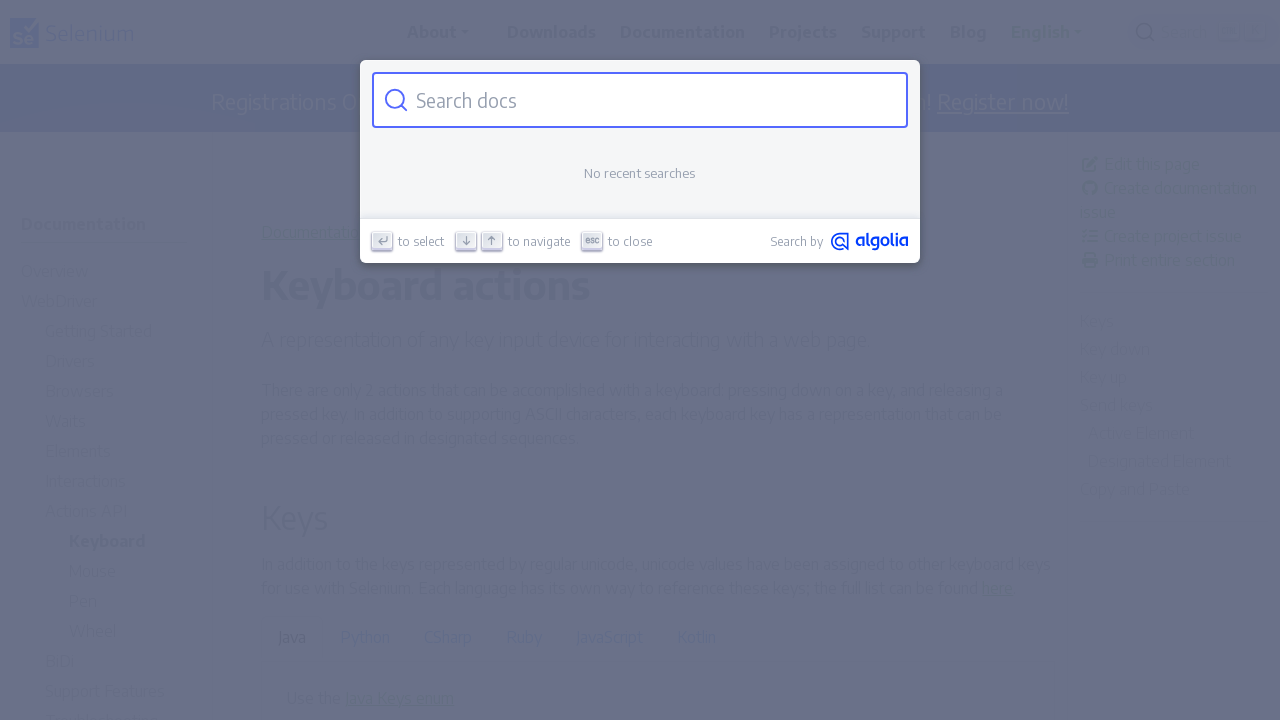

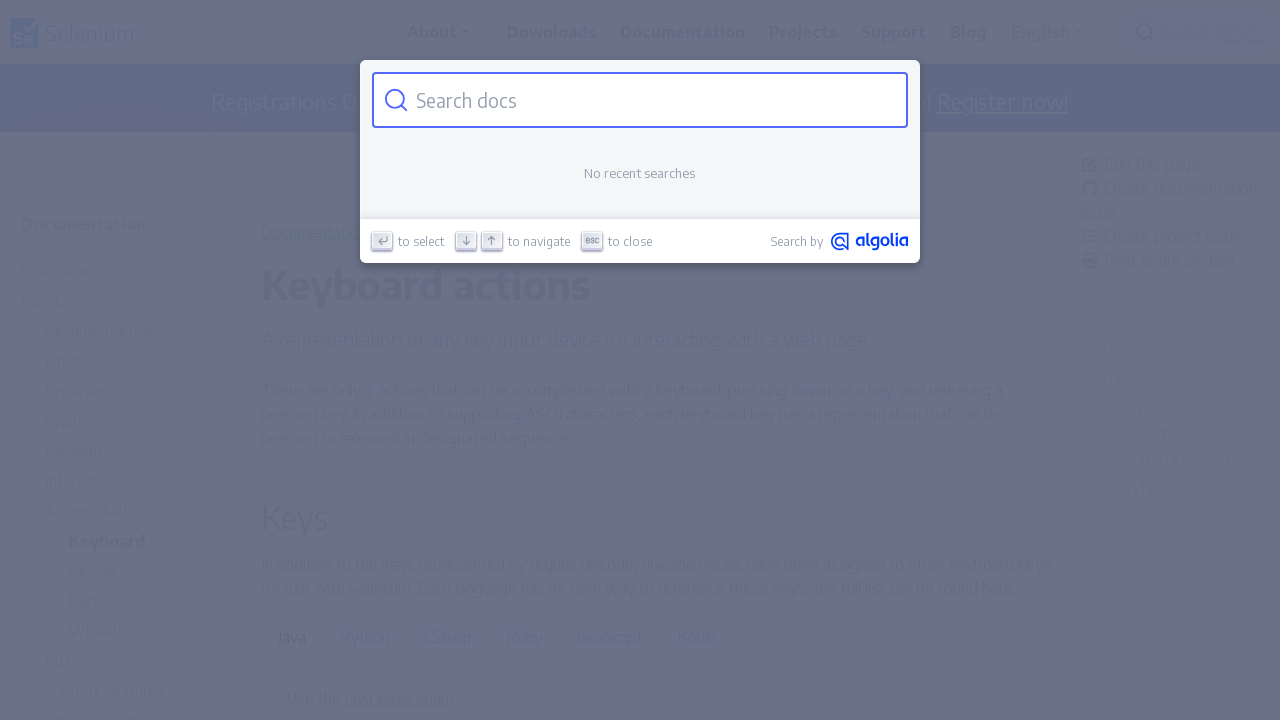